Tests a collapsible section interaction by clicking on it to expand, waiting for an "about" link to become clickable, clicking the link, and verifying navigation to the about page.

Starting URL: https://eviltester.github.io/synchole/collapseable.html

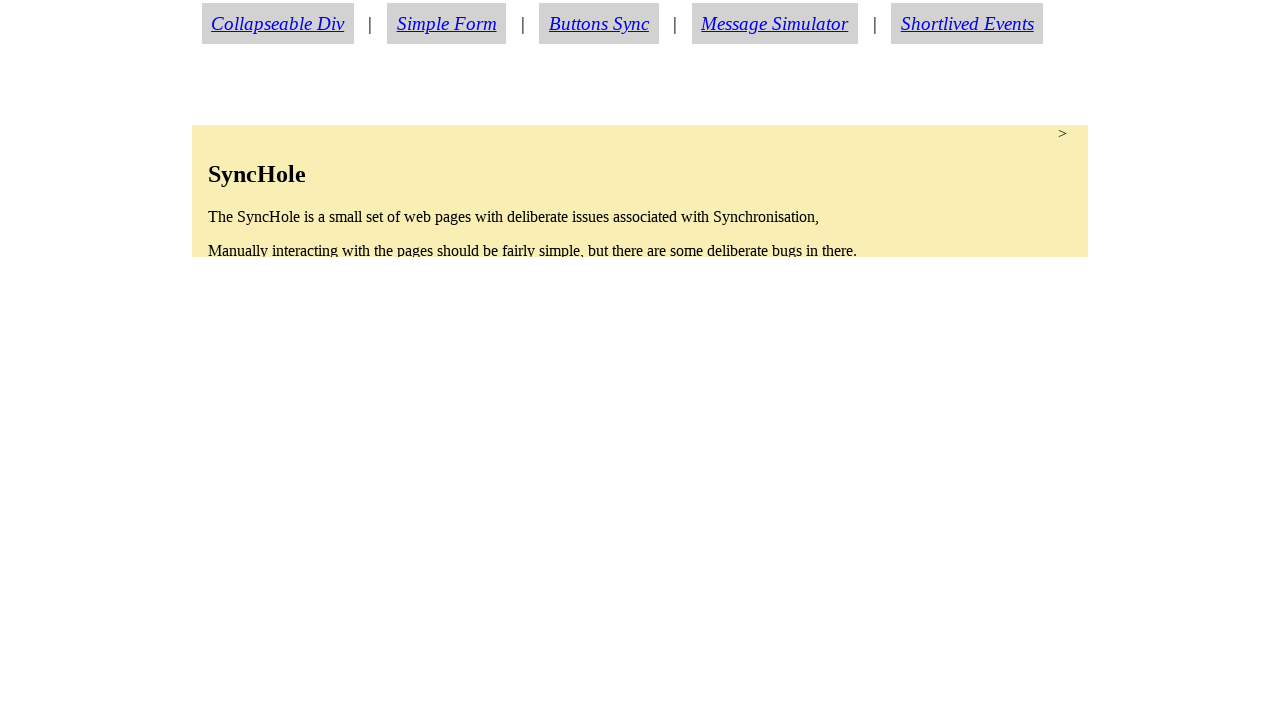

Clicked collapsible section to expand it at (640, 191) on section.condense
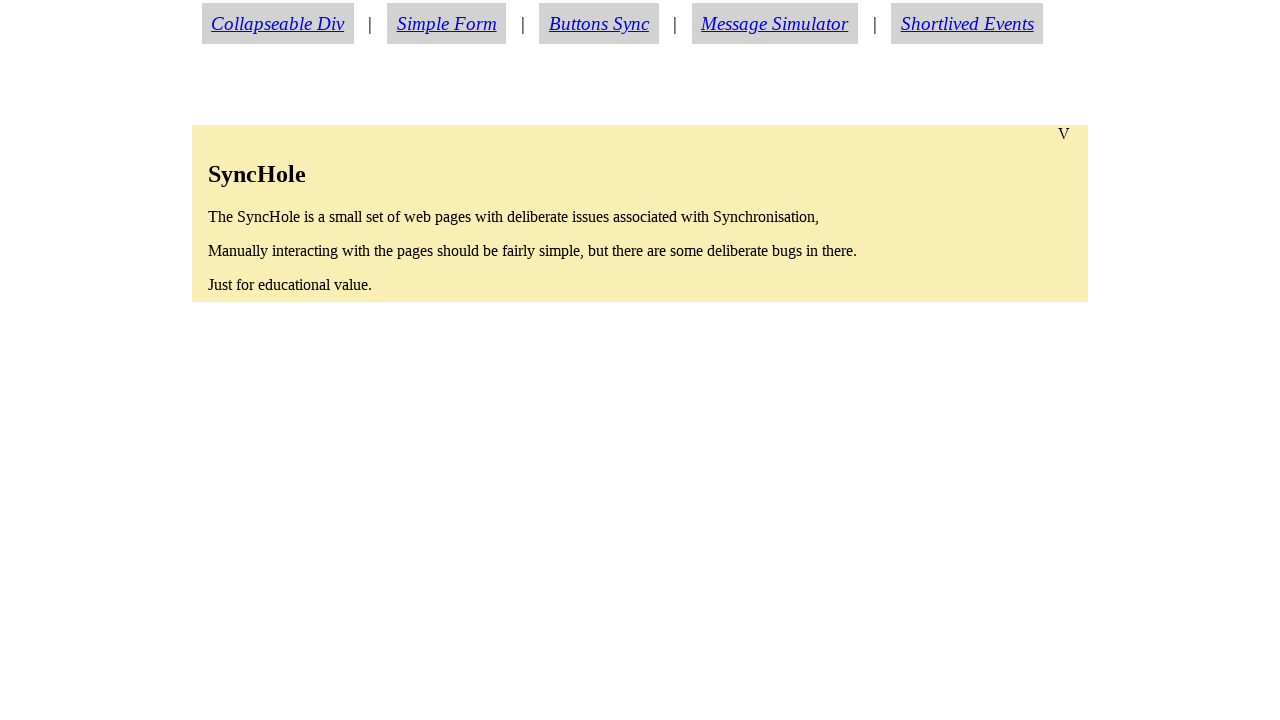

About link became visible after expanding section
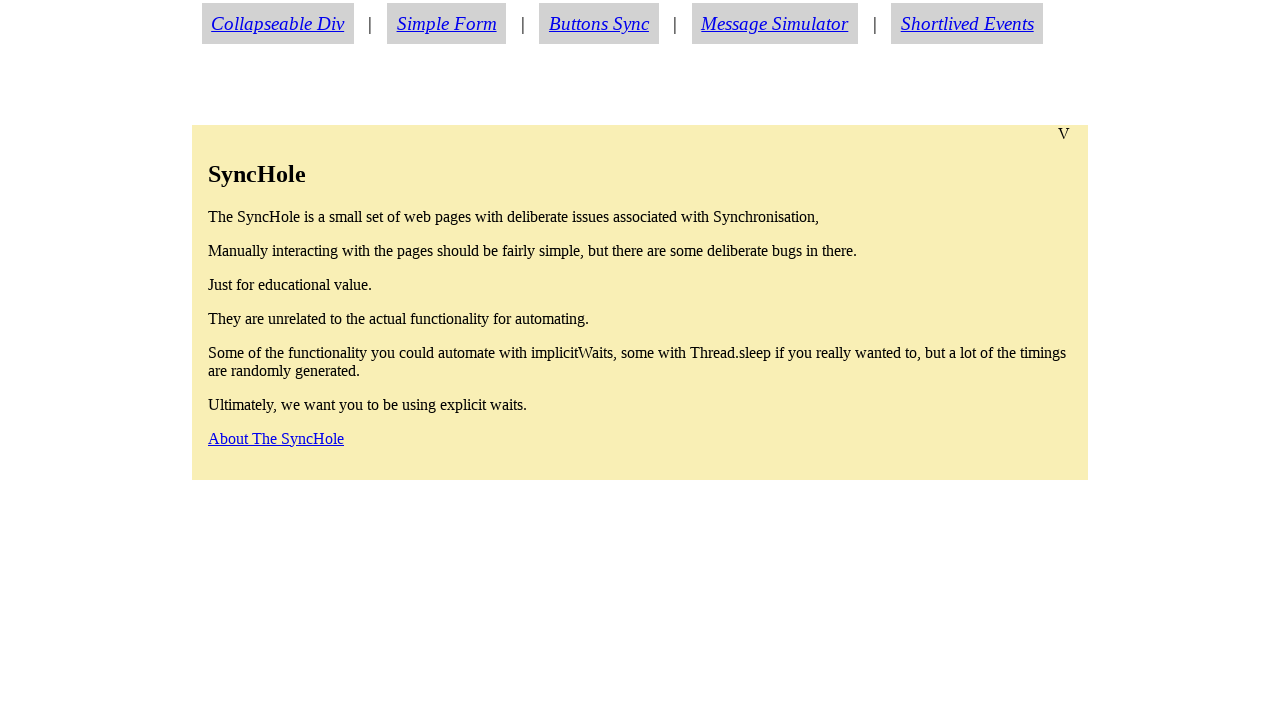

Clicked about link at (276, 438) on a#aboutlink
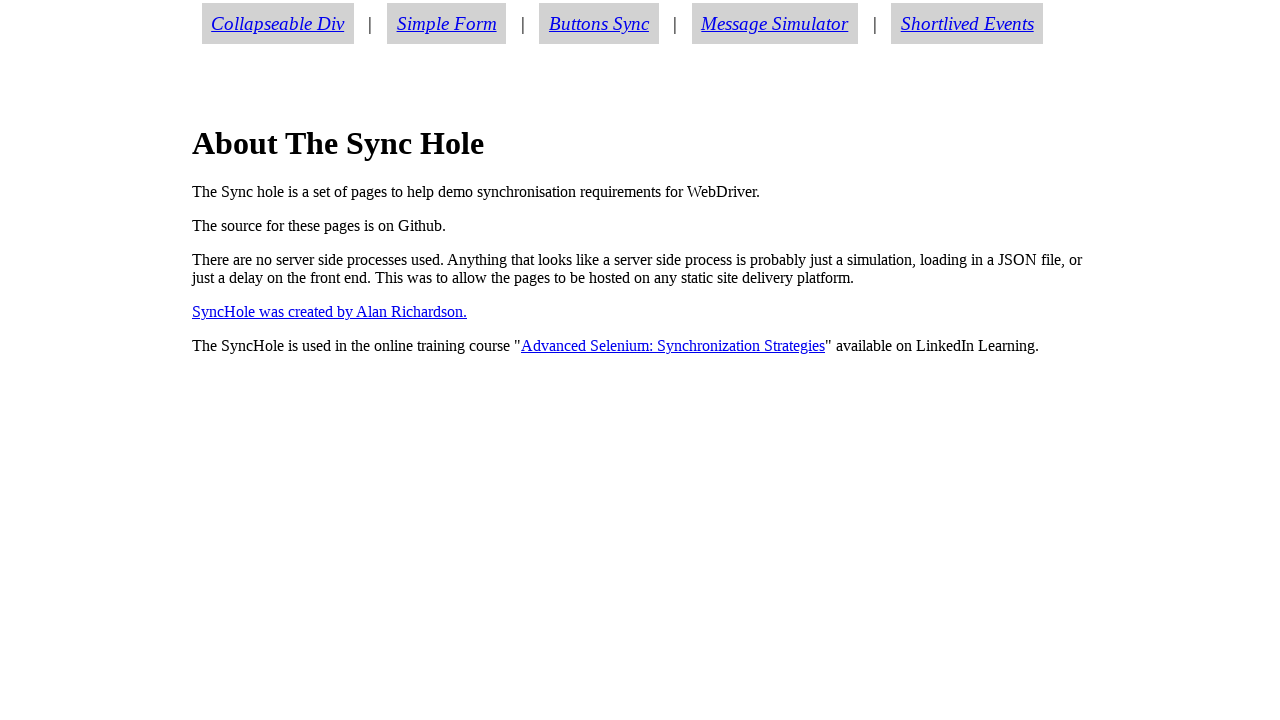

Successfully navigated to about page
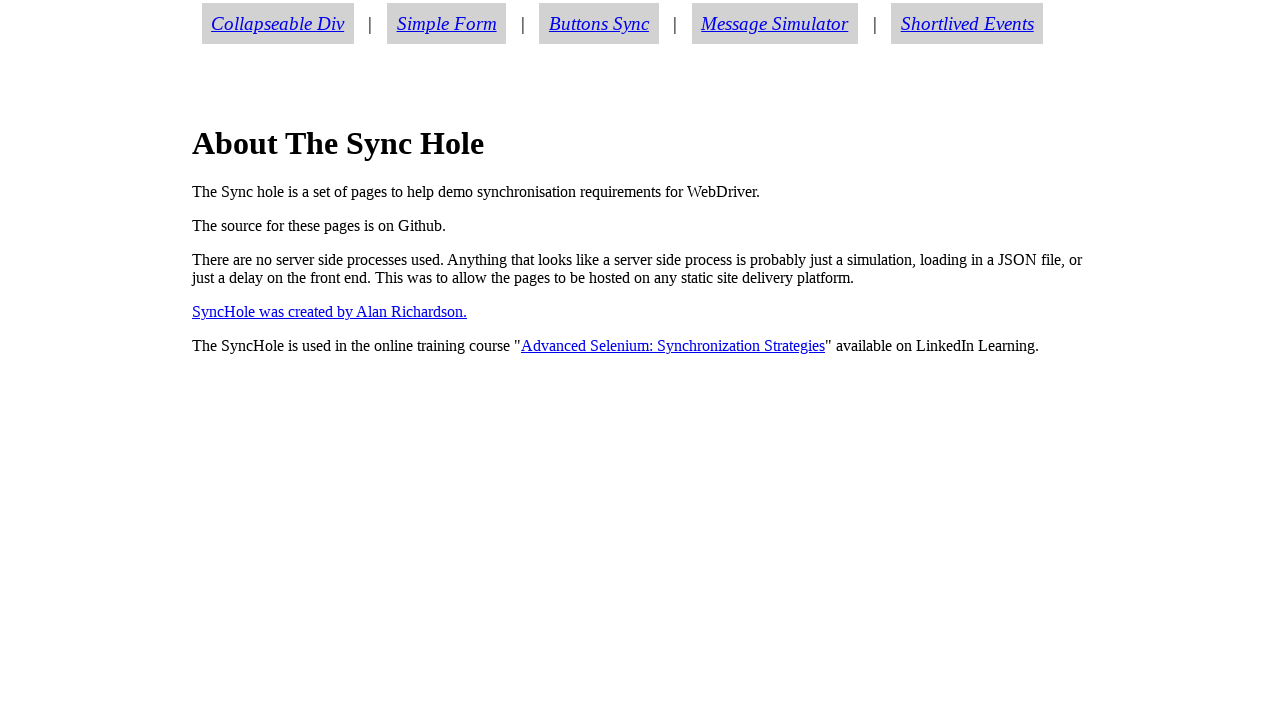

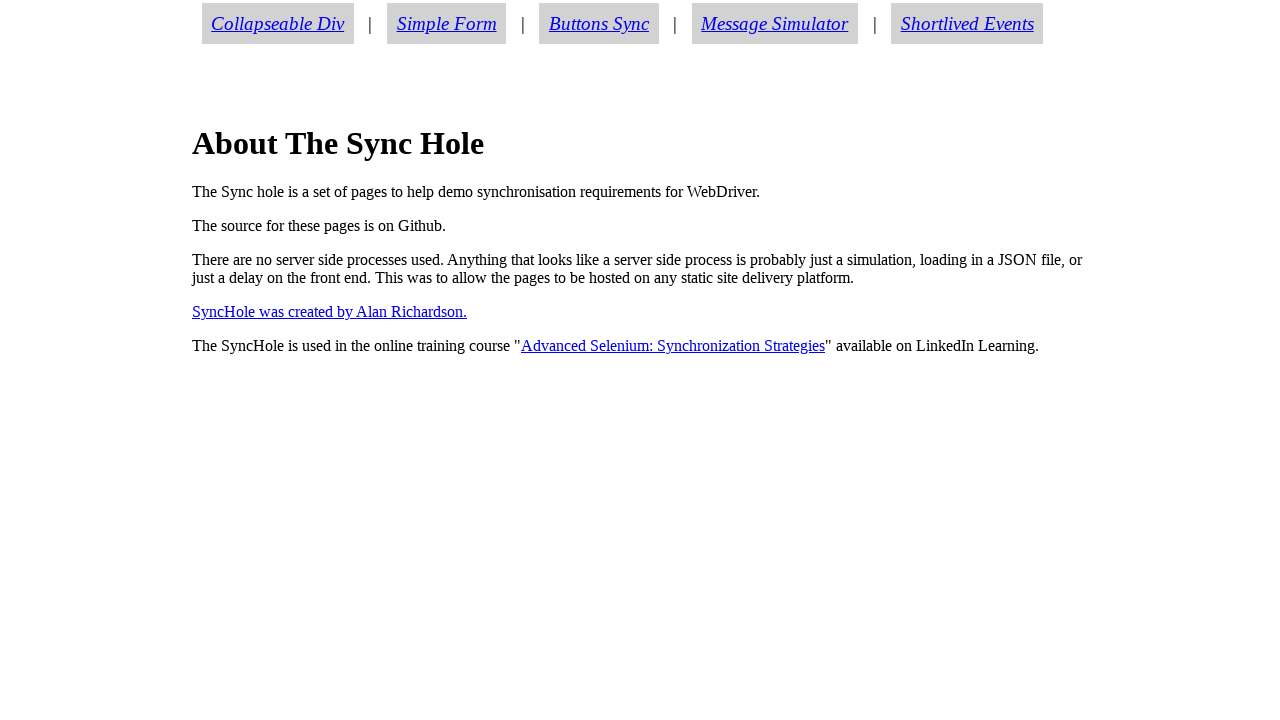